Tests navigation to the Past page and verifies yesterday's date is displayed

Starting URL: https://news.ycombinator.com

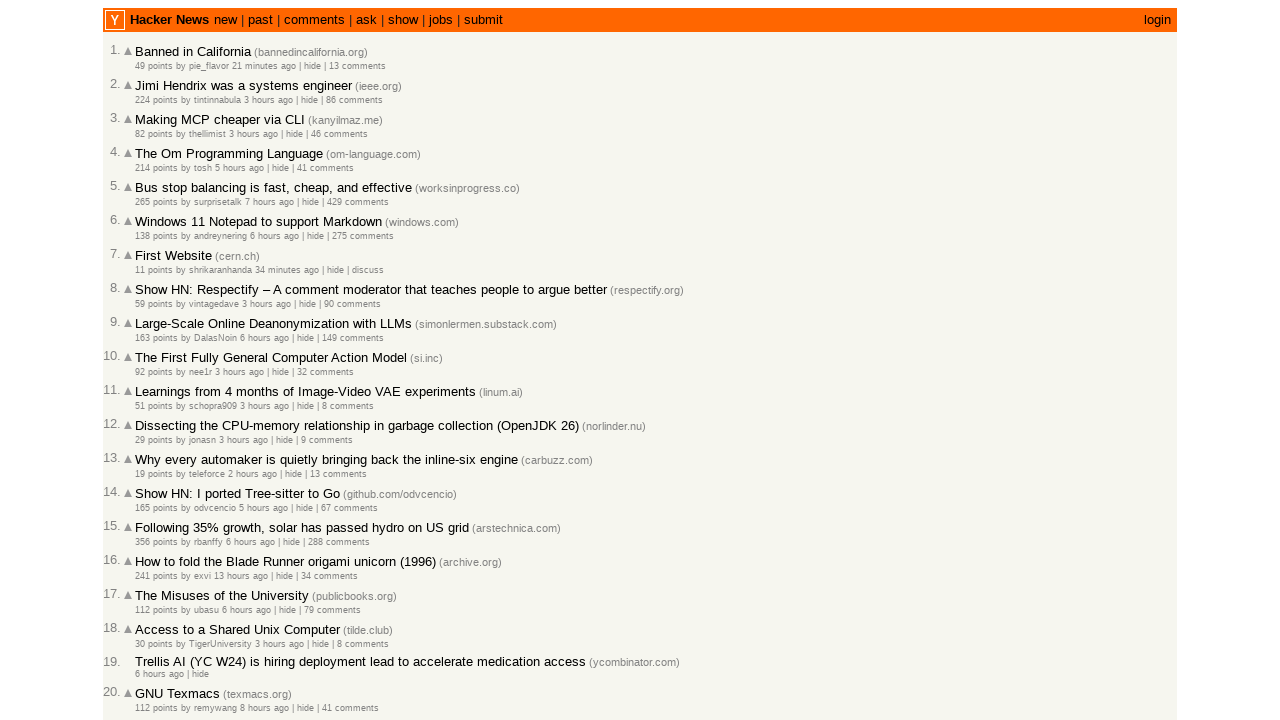

Clicked on Past link to navigate to past page at (260, 20) on a:has-text('past')
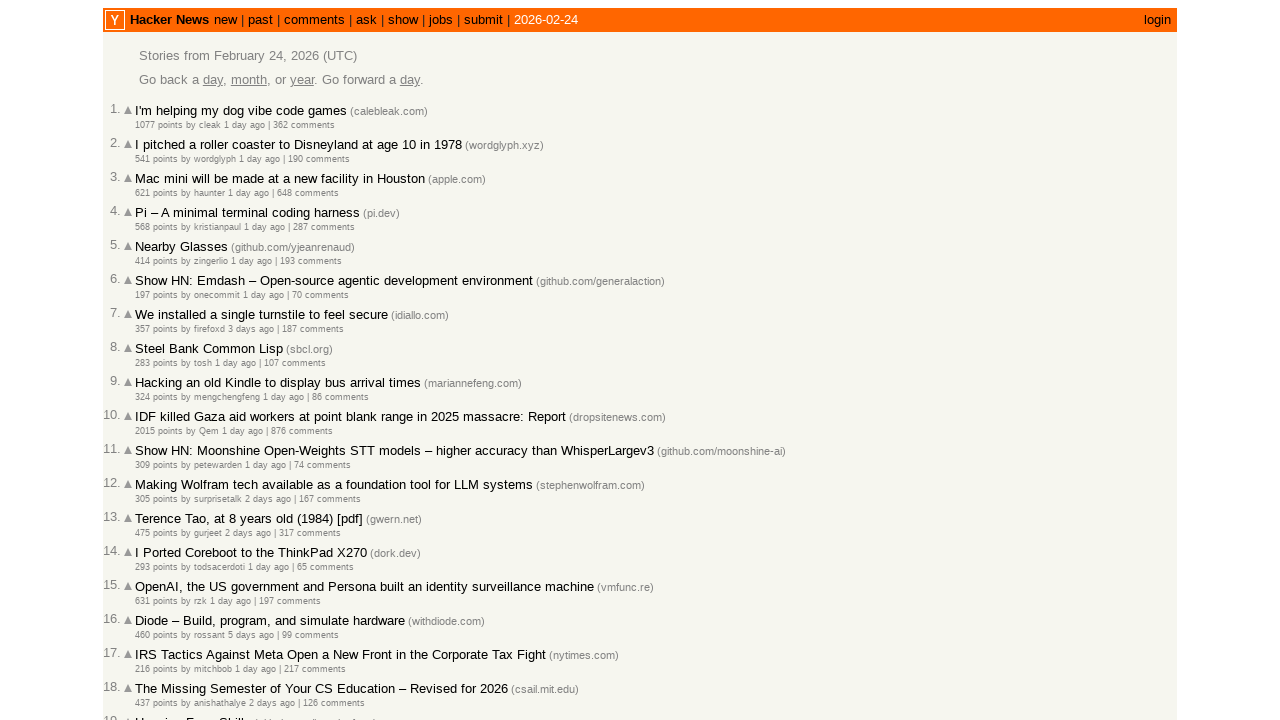

Past page loaded and pagetop header selector found
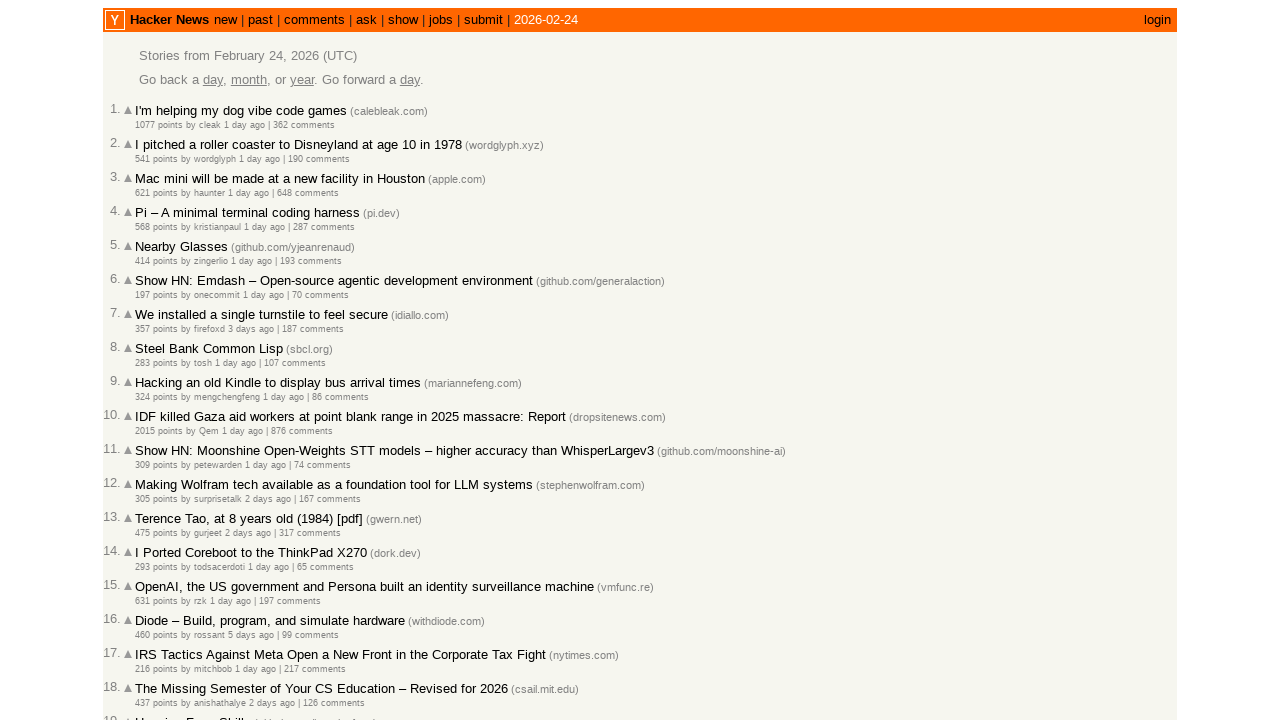

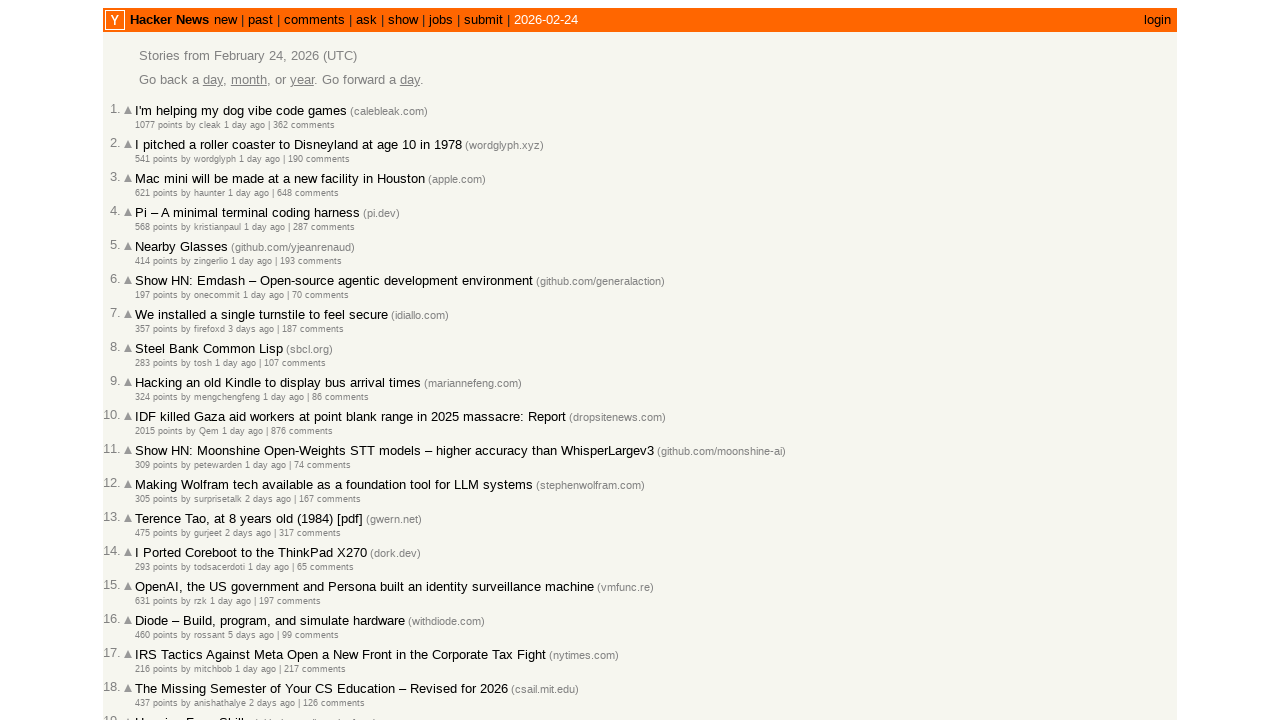